Tests user registration with maximum length username and password

Starting URL: https://anatoly-karpovich.github.io/demo-login-form/

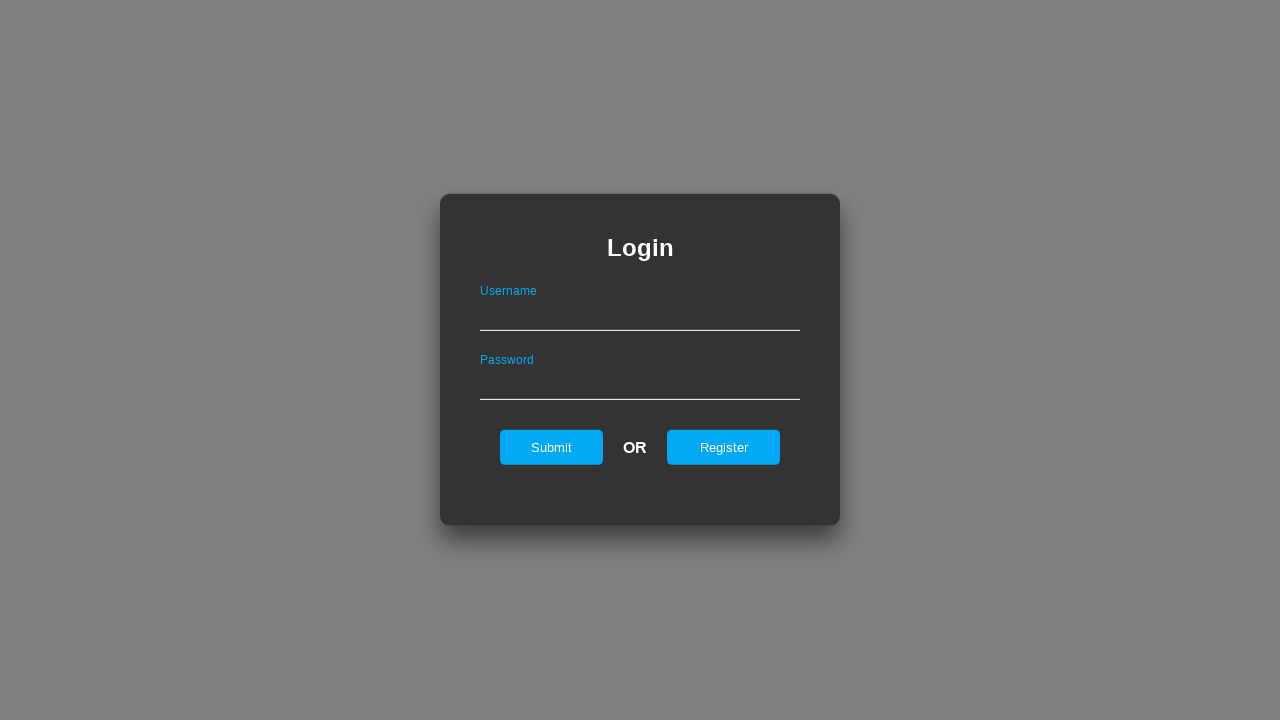

Clicked register button to show registration form at (724, 447) on #registerOnLogin
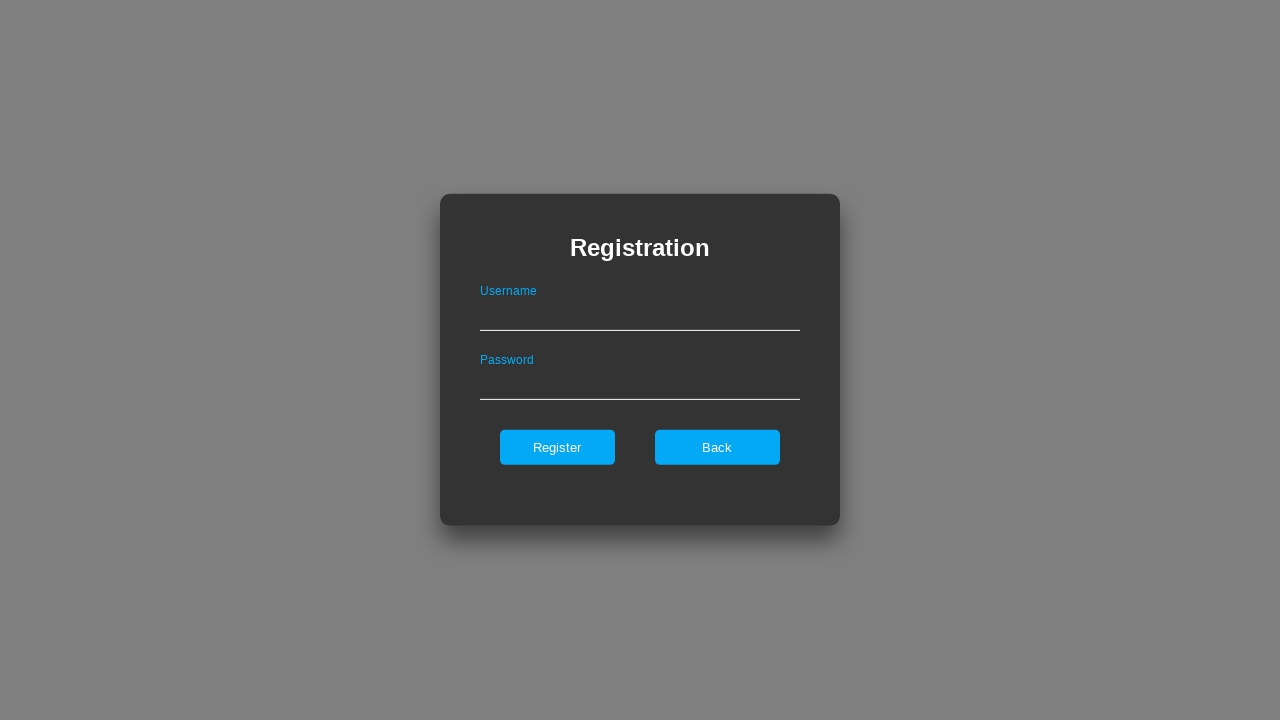

Registration form appeared
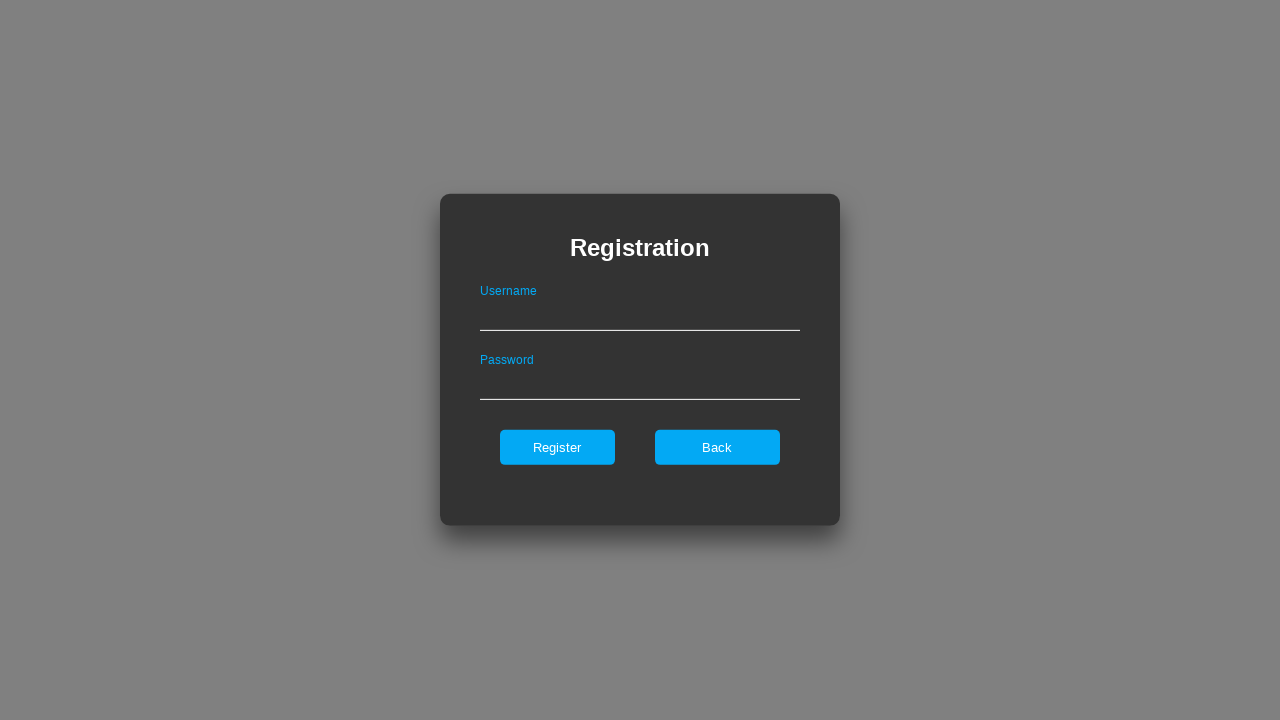

Filled username field with maximum length username 'maxlengthusername123456' on #userNameOnRegister
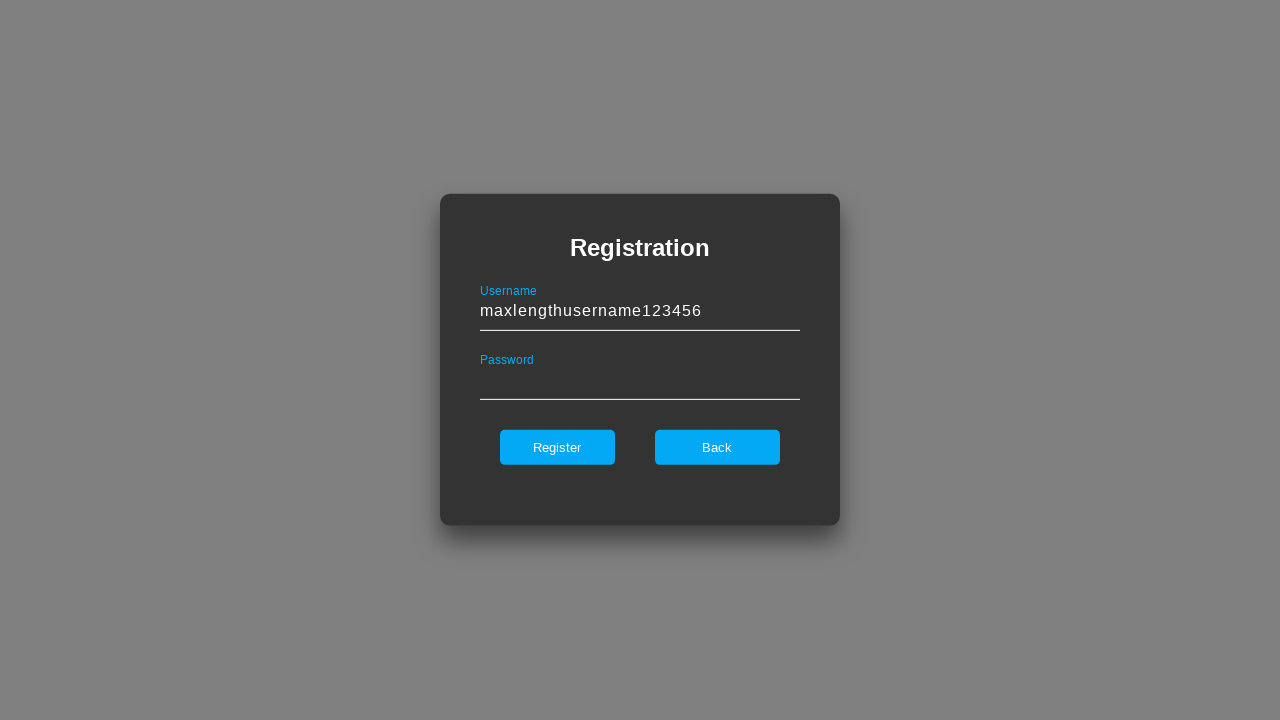

Filled password field with maximum length password 'MaxLengthPassword123!@#$%' on #passwordOnRegister
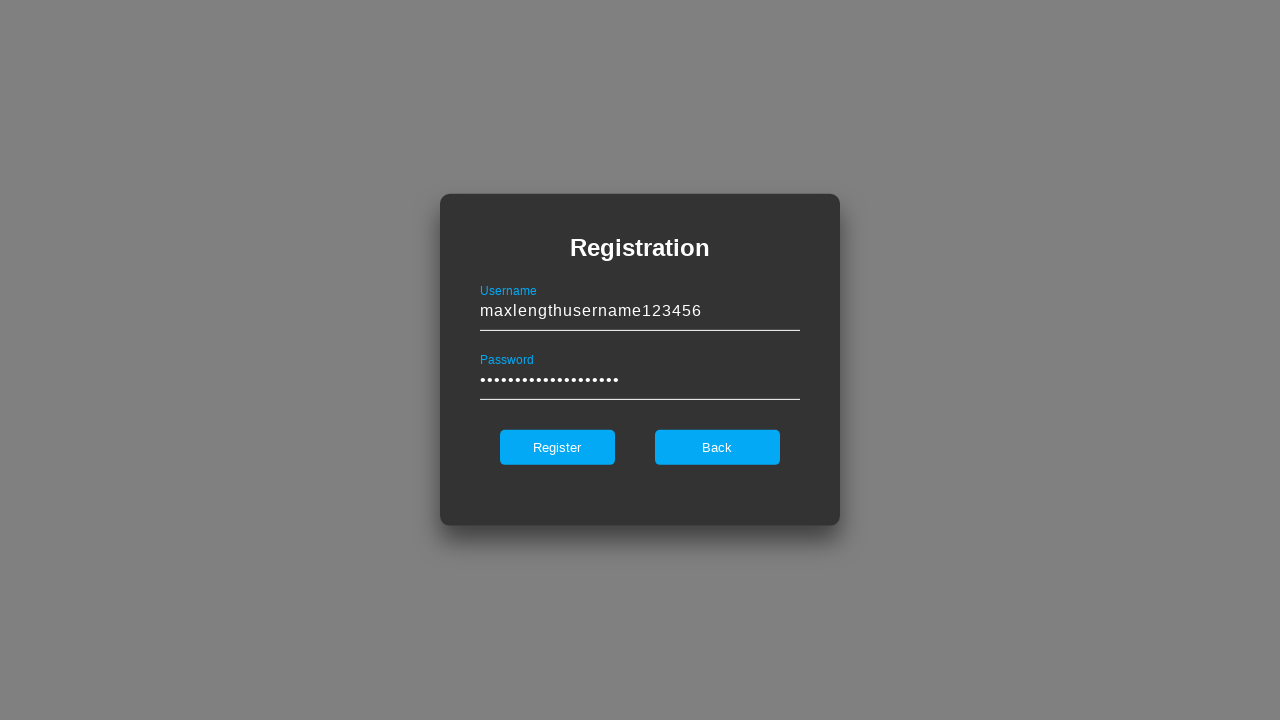

Clicked register button to submit registration form at (557, 447) on #register
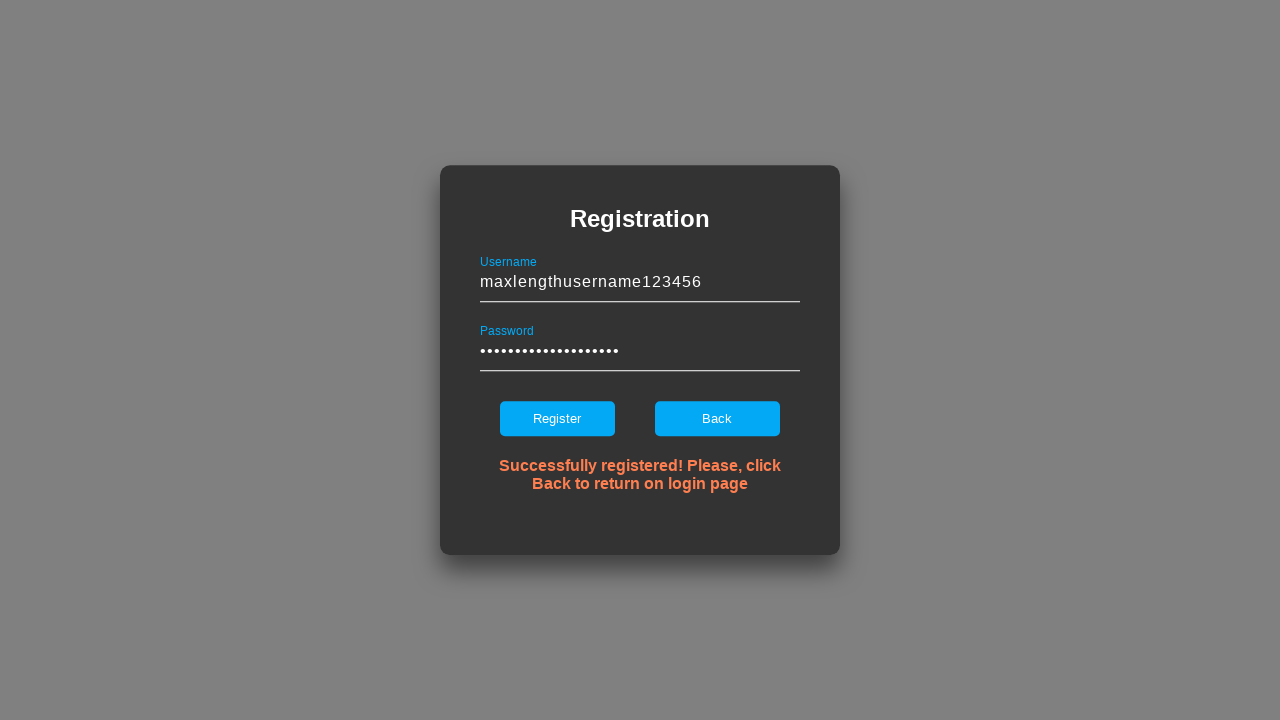

Success message appeared after registration
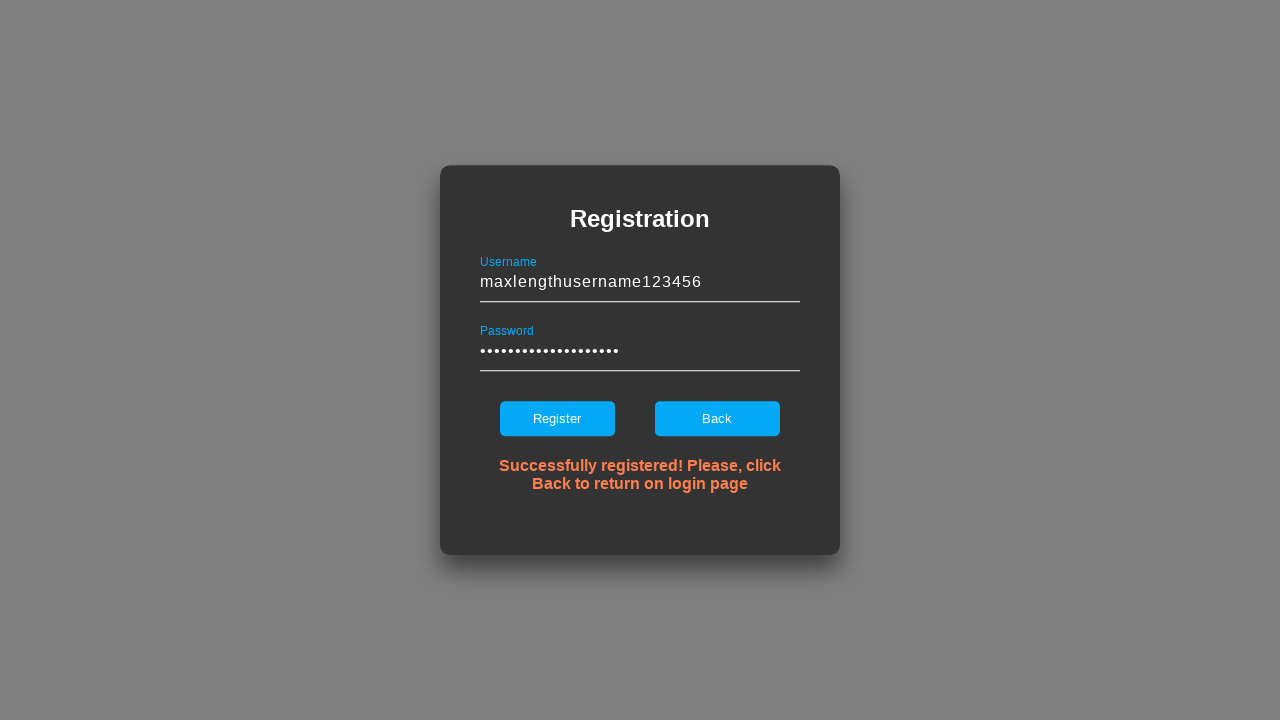

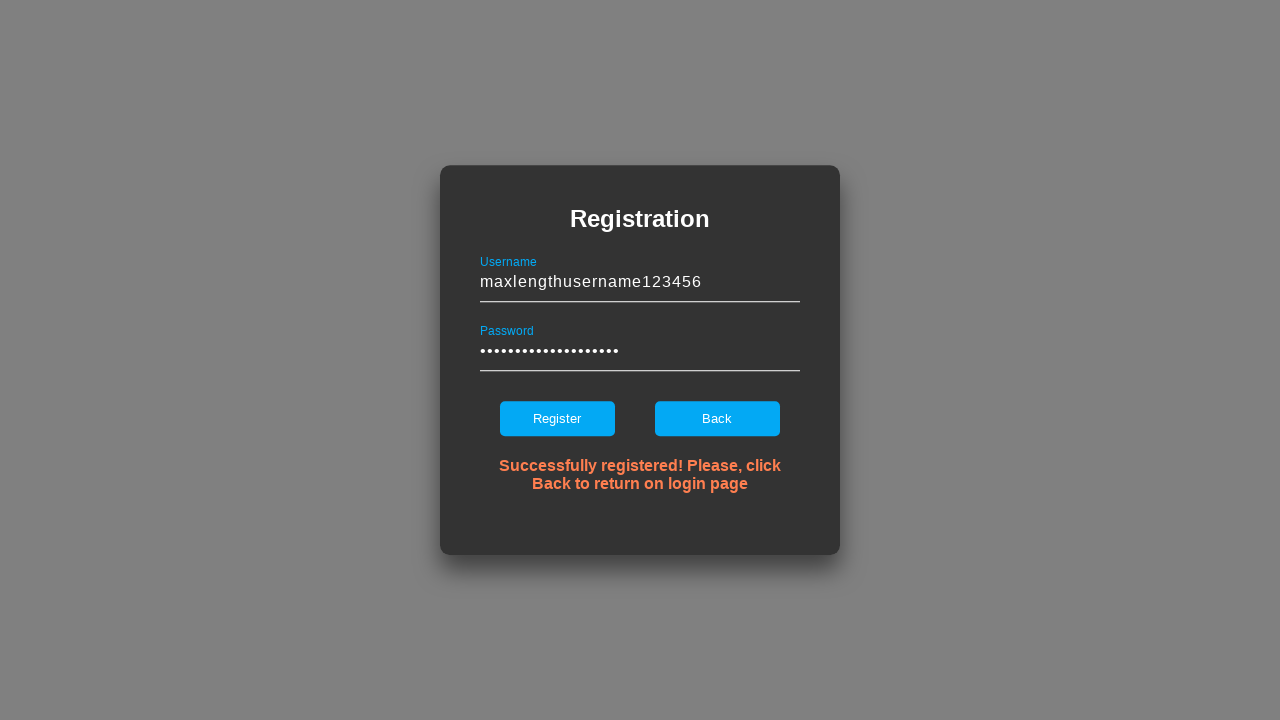